Tests downloading a file from a public website by clicking on a file link and verifying the downloaded file name

Starting URL: https://the-internet.herokuapp.com/download

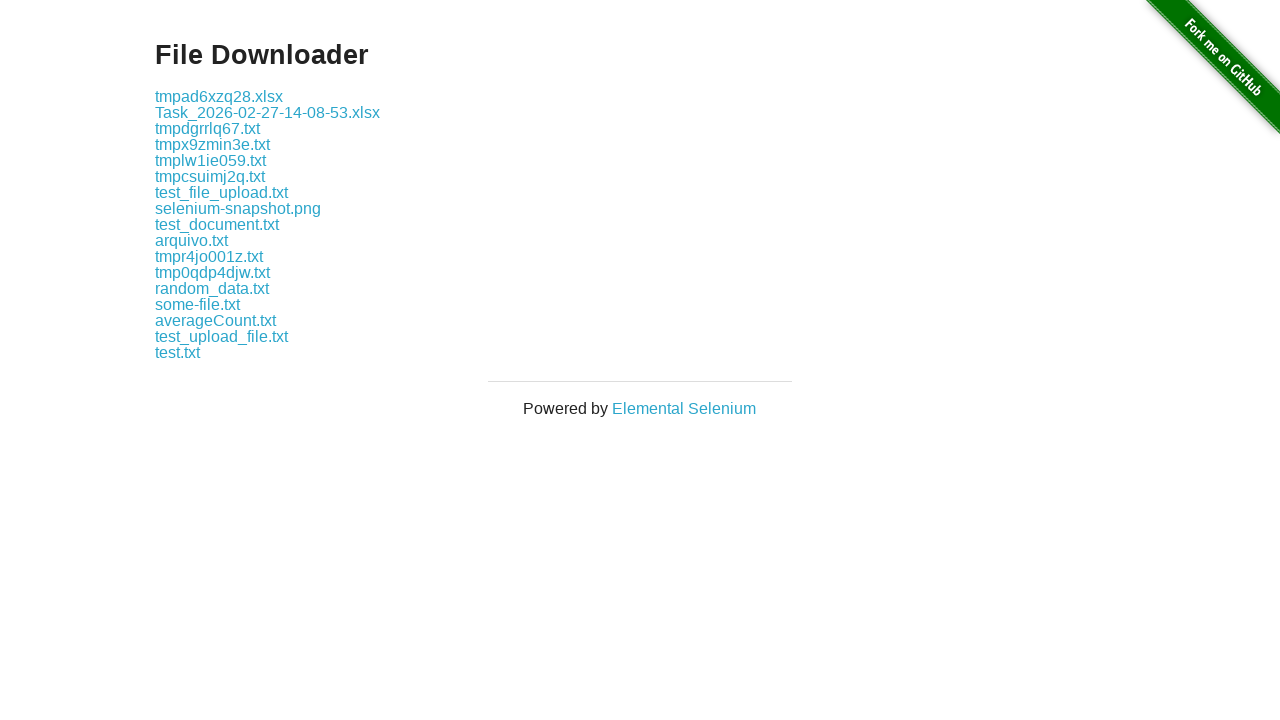

Clicked on file link to initiate download at (198, 304) on a:has-text('some-file.txt')
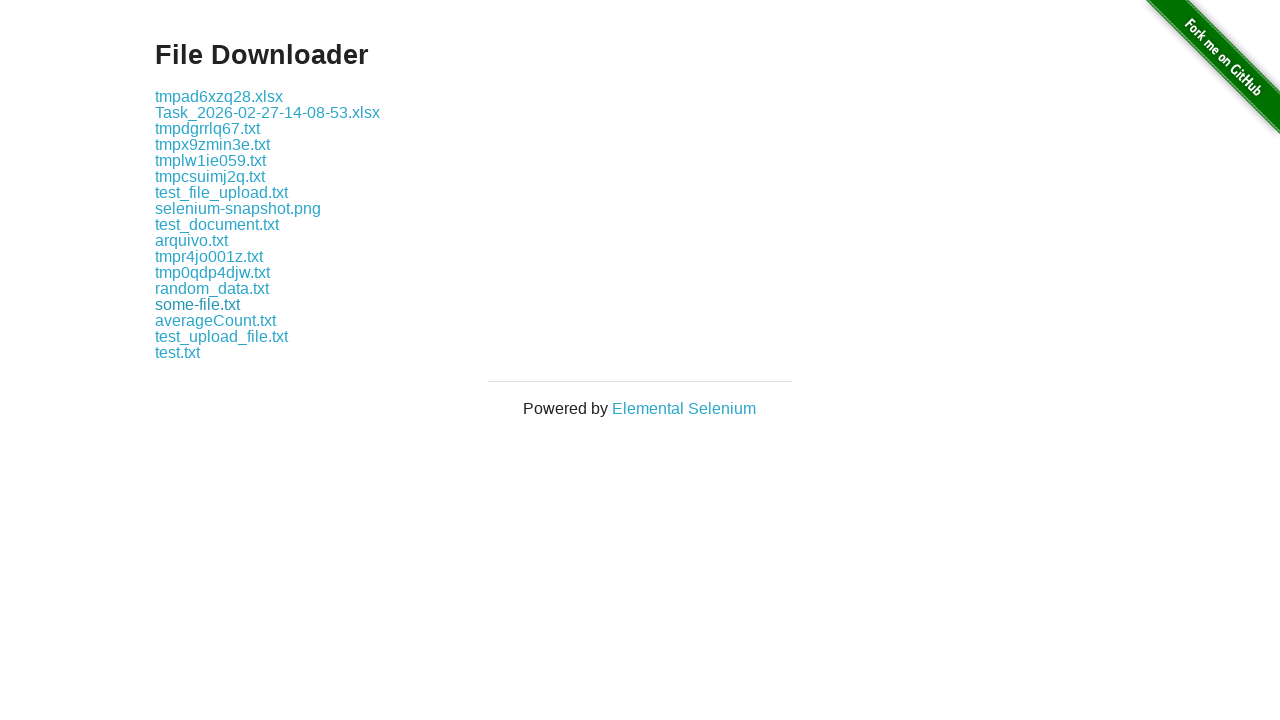

File download completed at (198, 304) on a:has-text('some-file.txt')
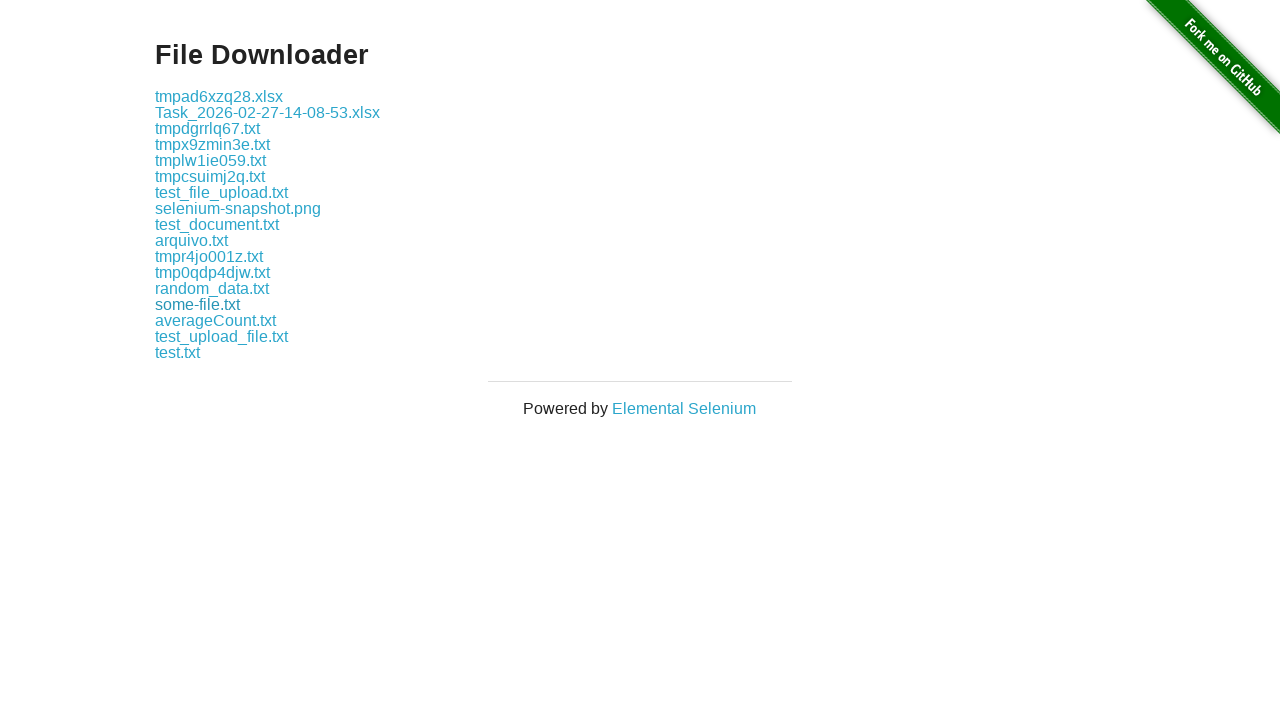

Retrieved download object
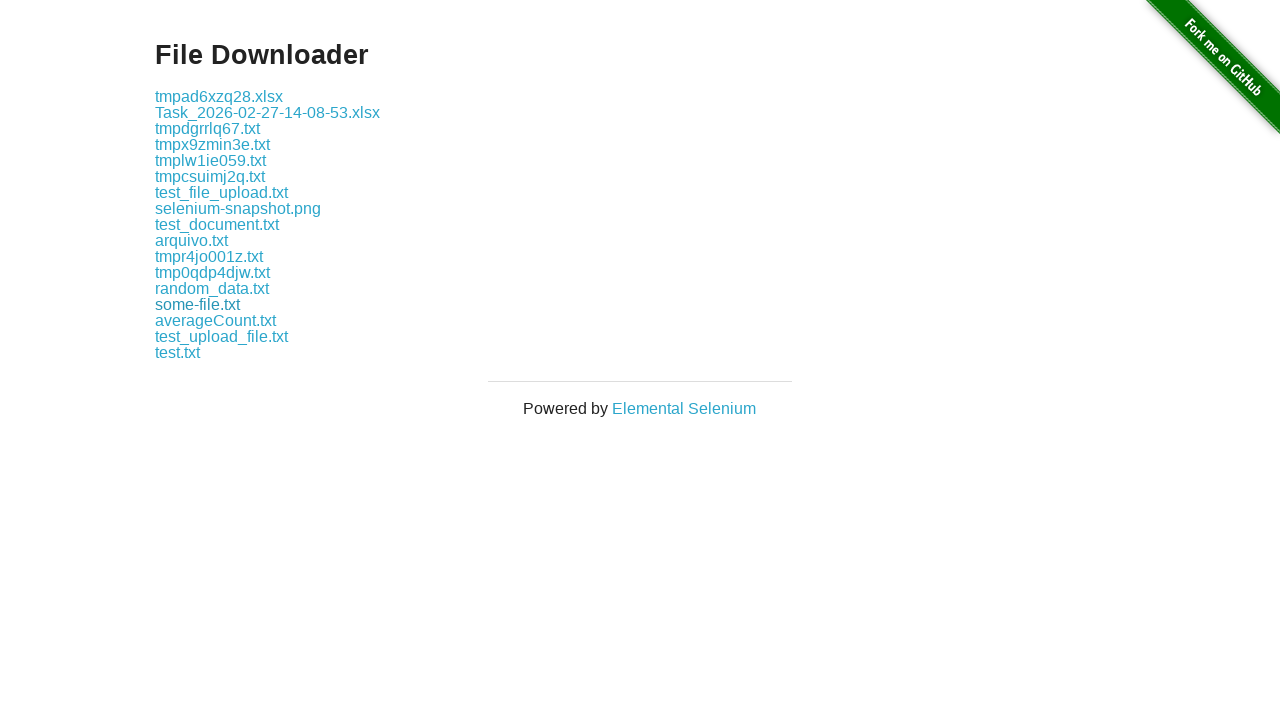

Verified downloaded file name is 'some-file.txt'
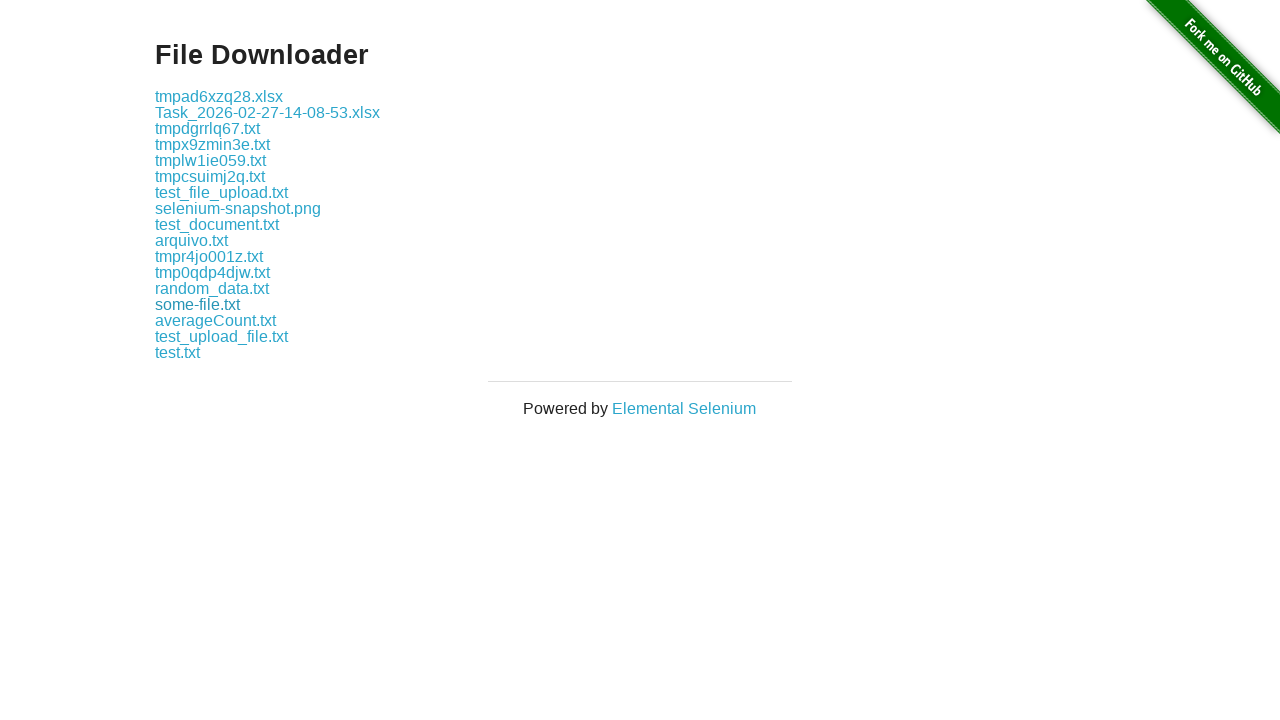

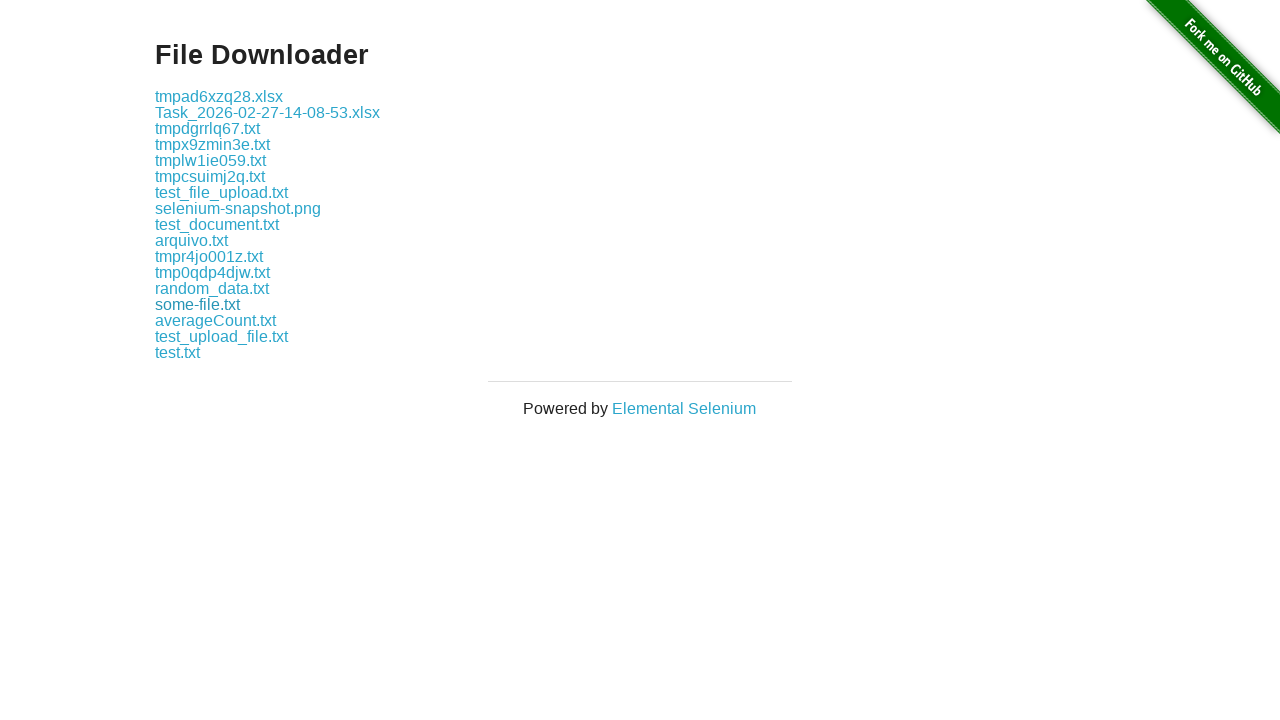